Tests window handling by clicking a link that opens a new window and switching to it to verify the title

Starting URL: https://practice.cydeo.com/windows

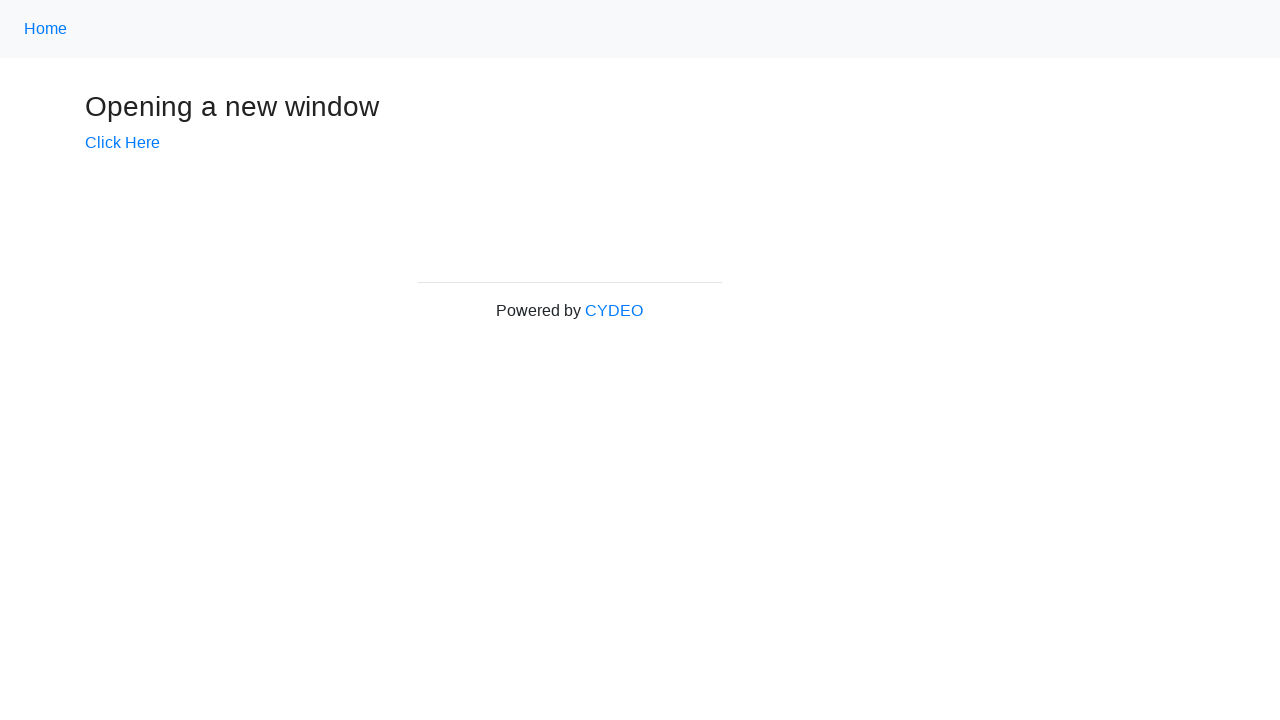

Verified initial page title is 'Windows'
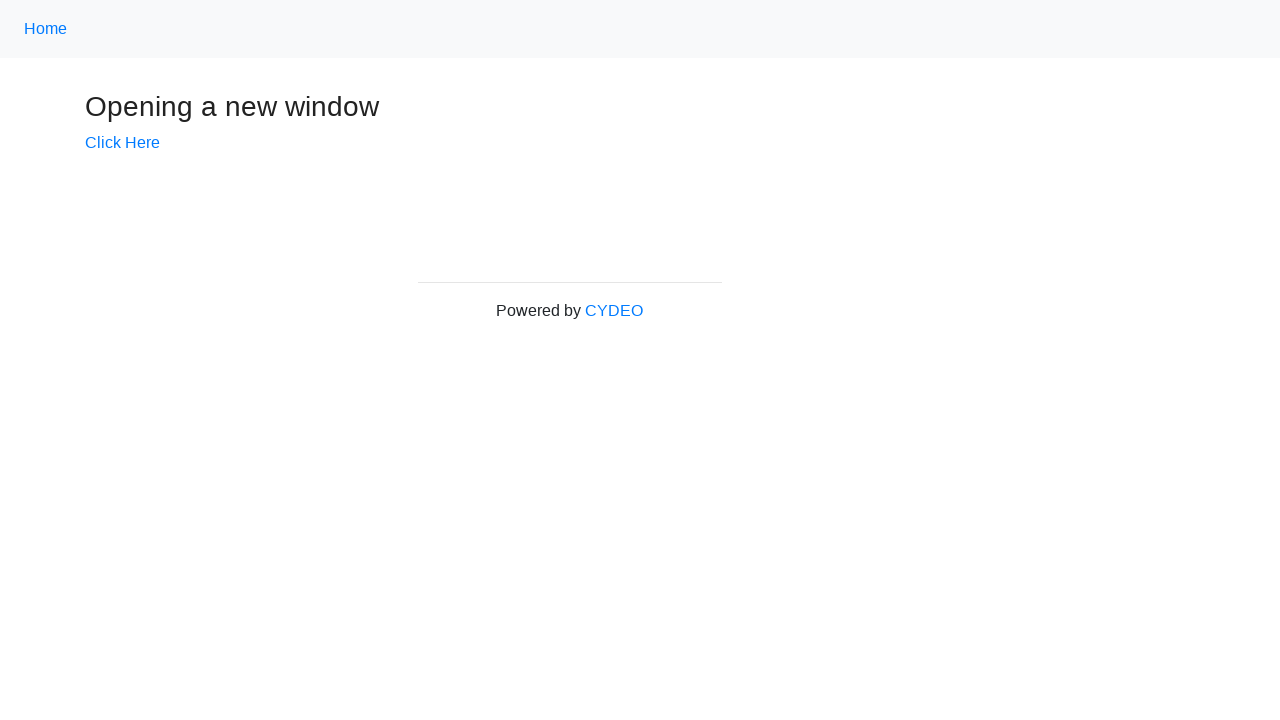

Stored current page context
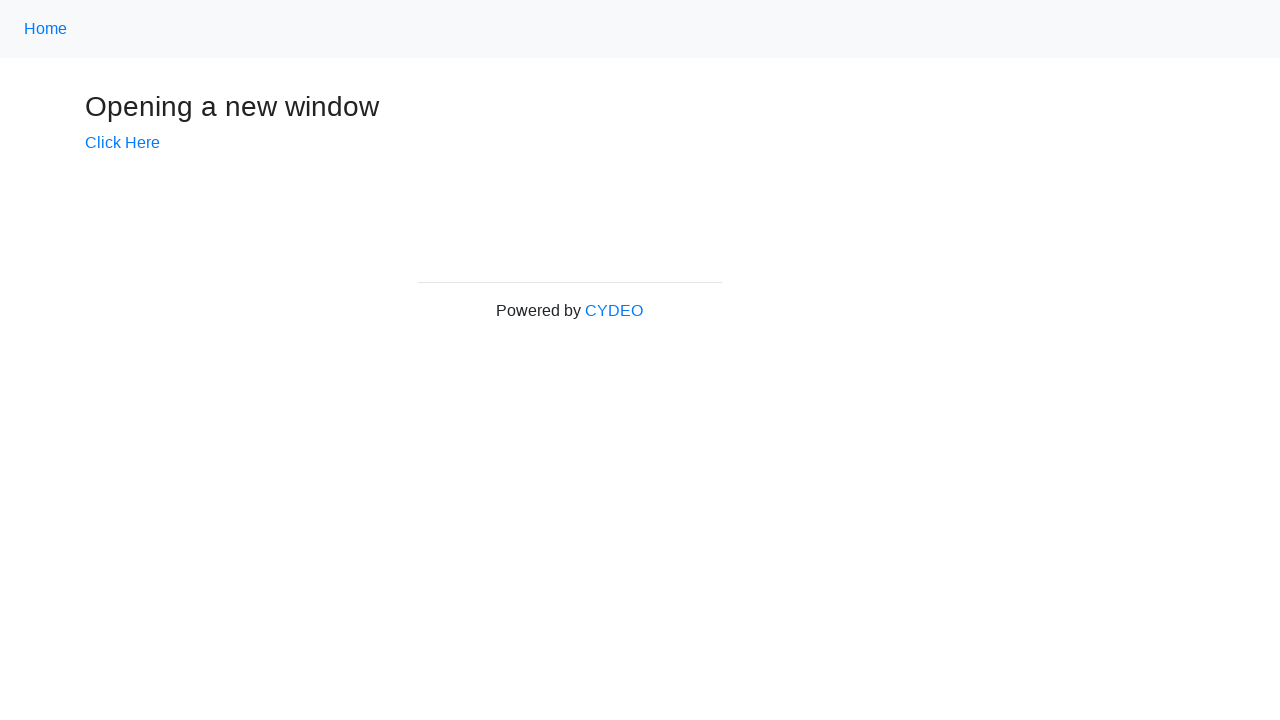

Clicked 'Click Here' link to open new window at (122, 143) on text='Click Here'
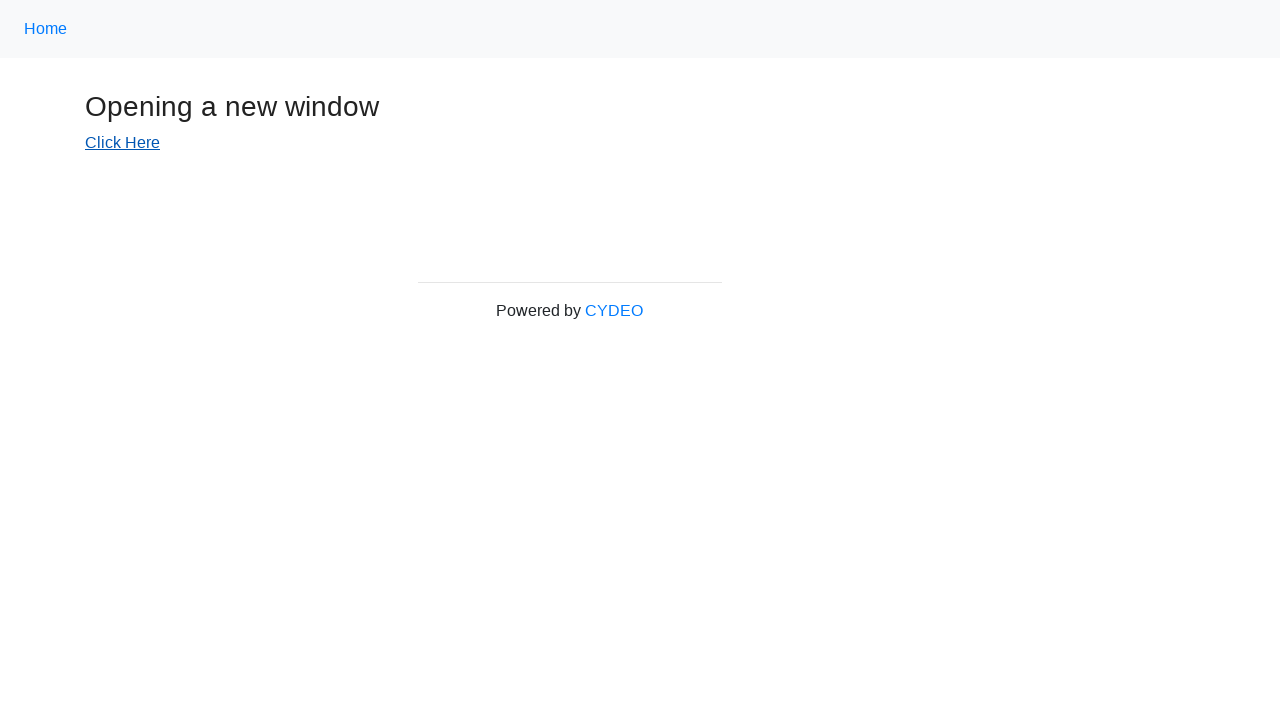

Retrieved the new window page object
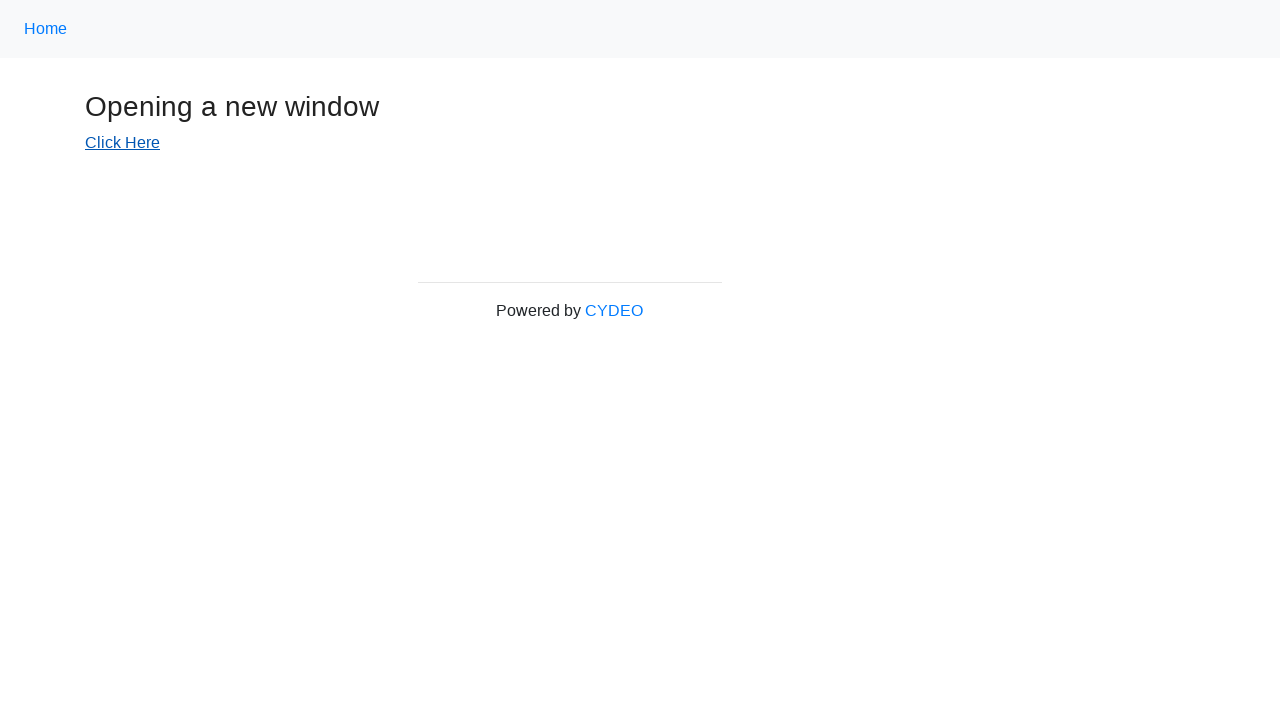

Verified new window title is 'New Window'
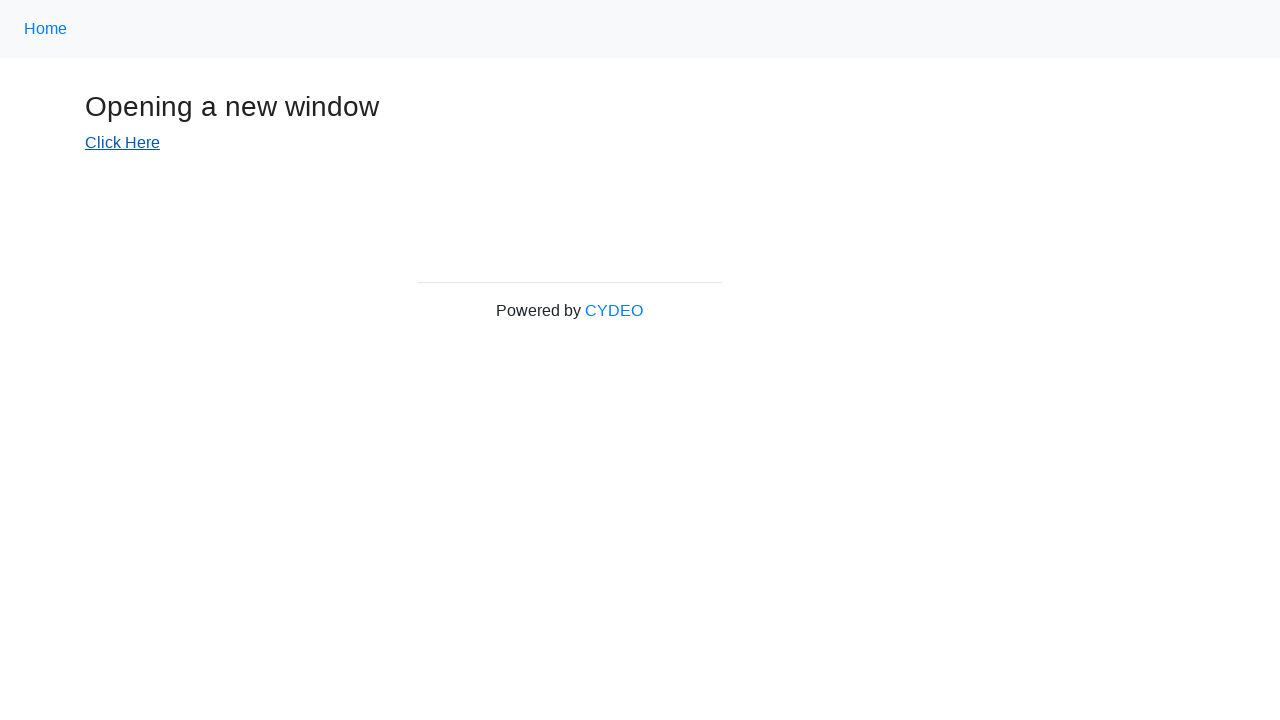

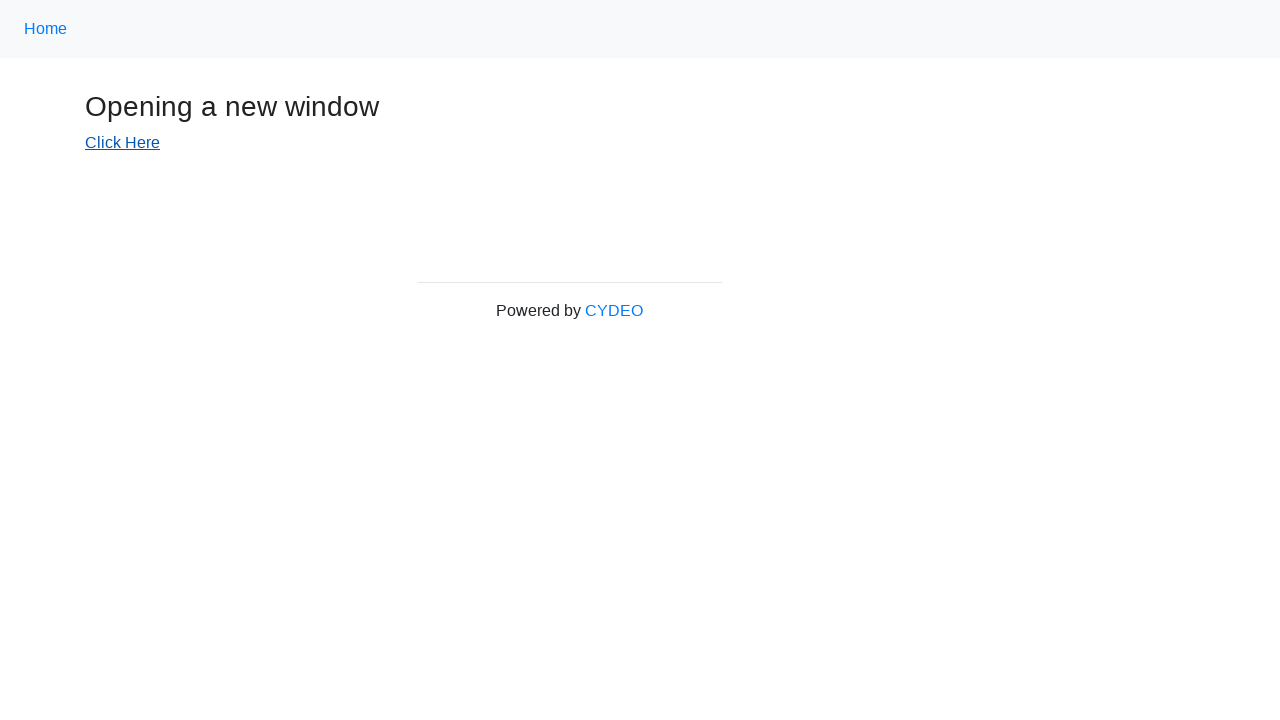